Tests table sorting functionality and searches for a specific item ("Rice") across pagination, retrieving its price when found

Starting URL: https://rahulshettyacademy.com/seleniumPractise/#/offers

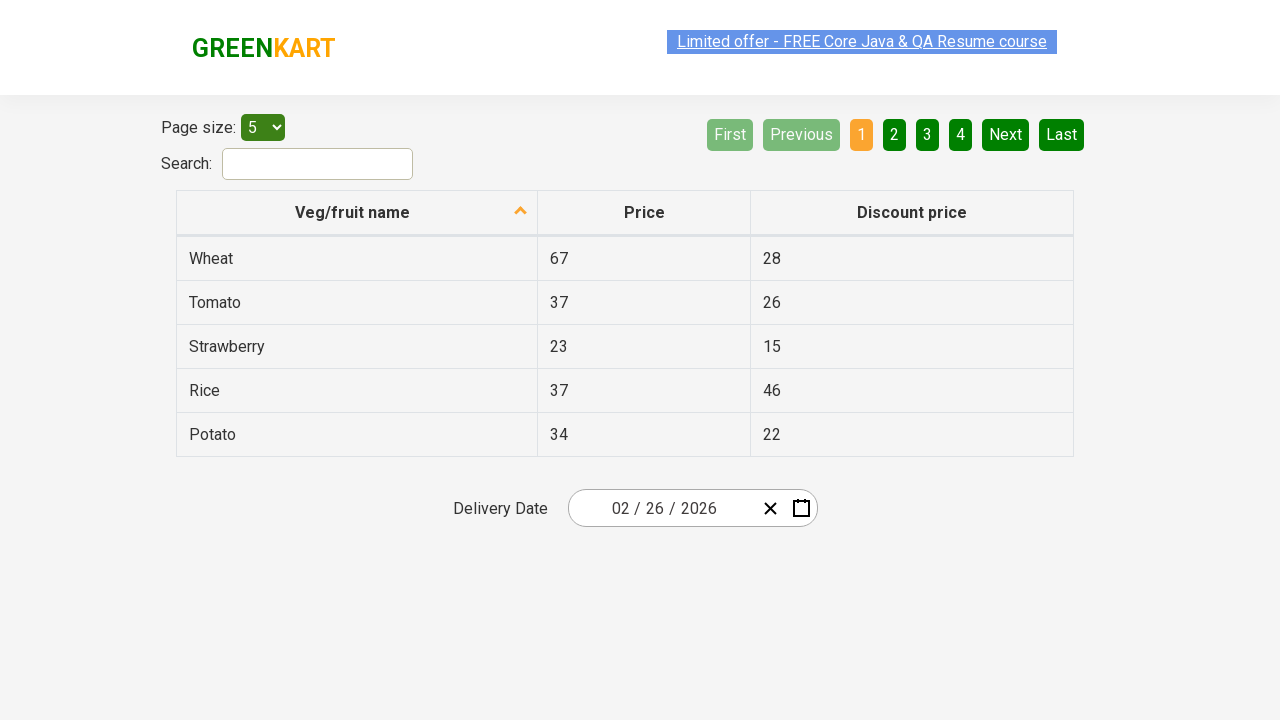

Clicked first column header to sort table at (357, 213) on xpath=//tr/th[1]
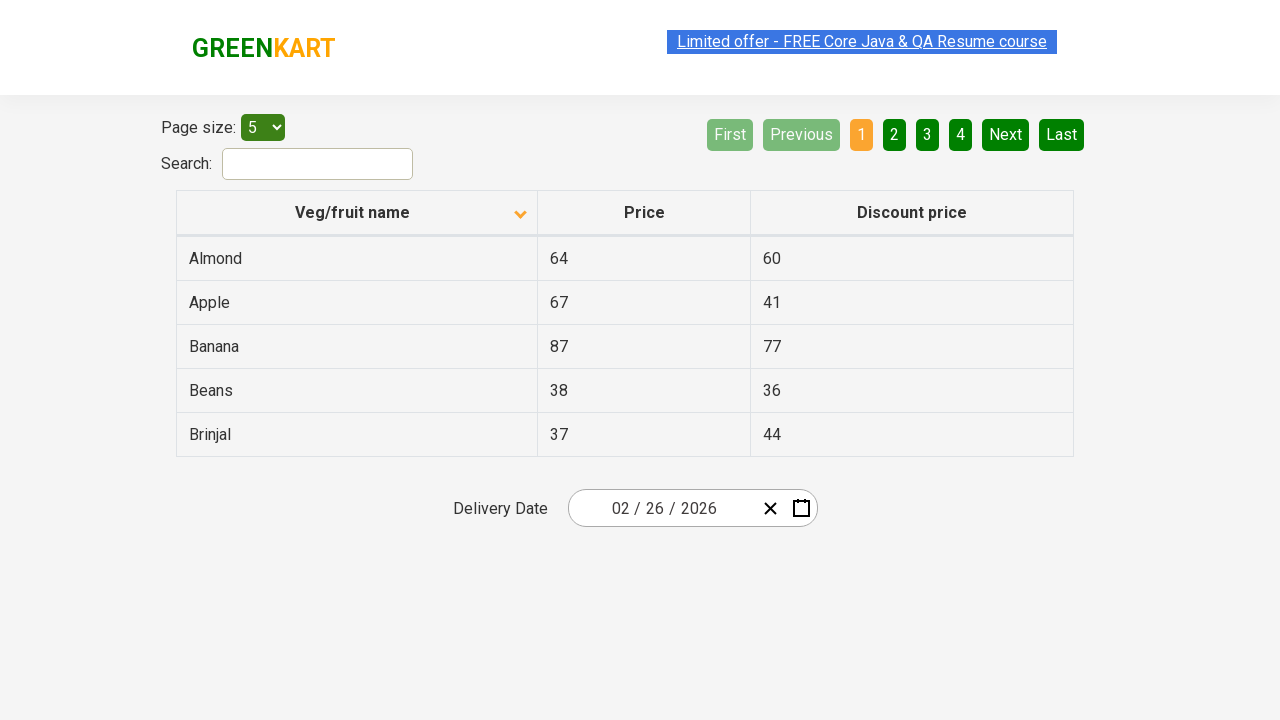

Retrieved all elements from first column
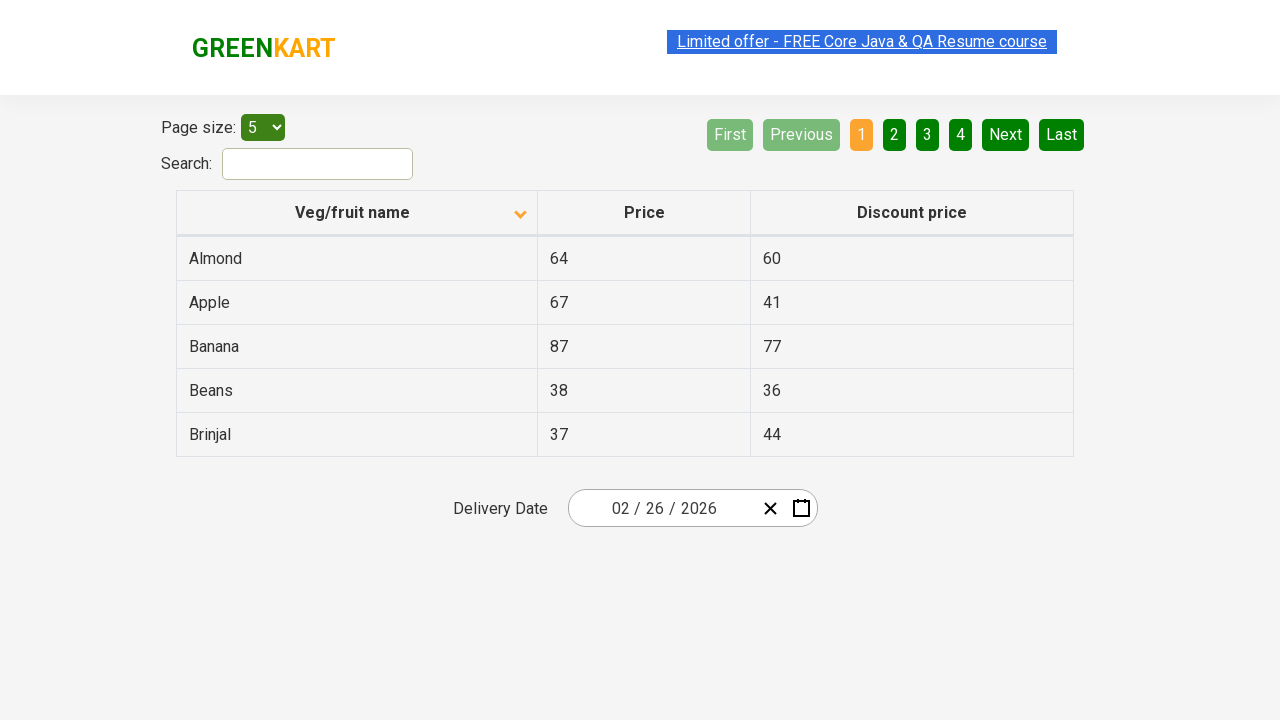

Extracted text content from all column elements
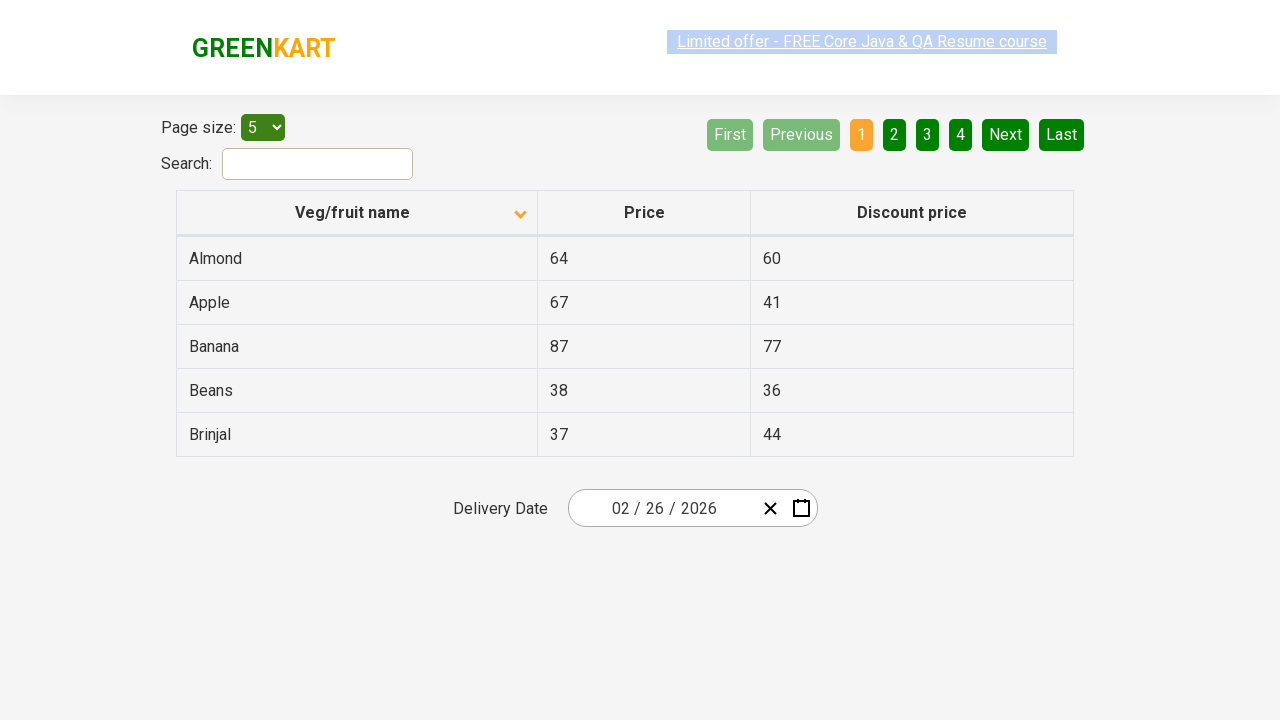

Created sorted version of the list
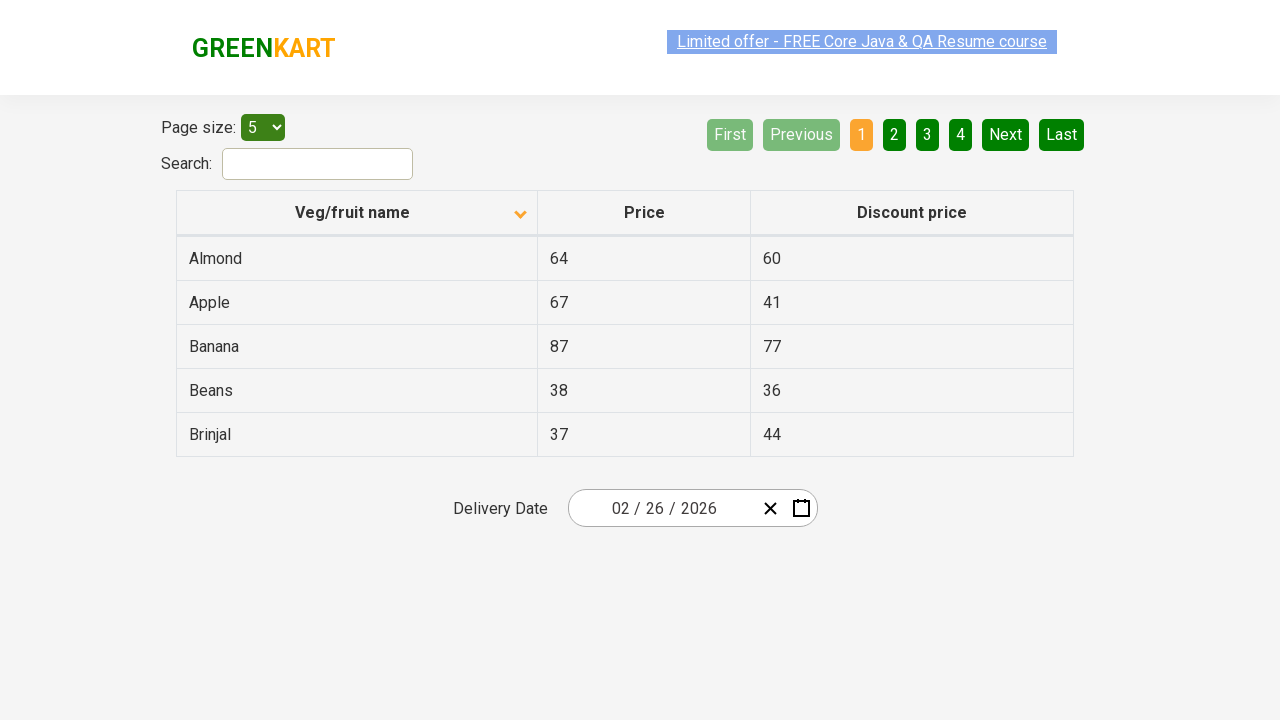

Verified table is properly sorted
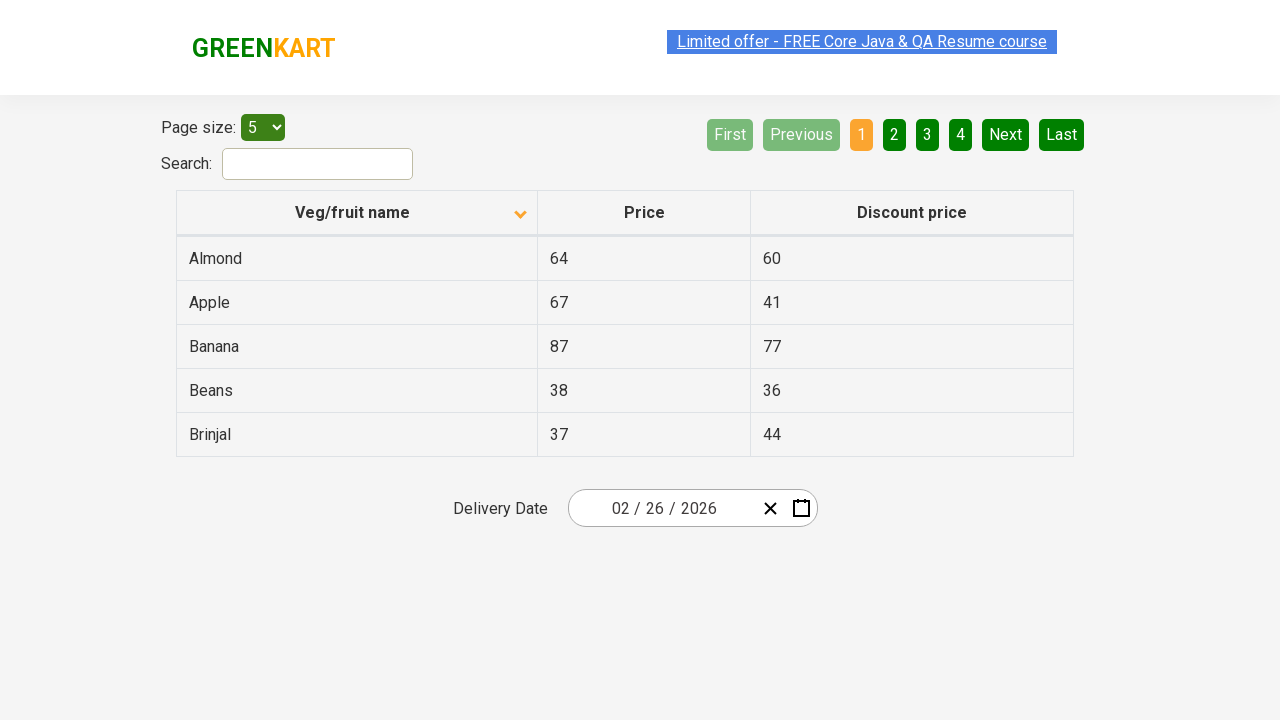

Retrieved all rows from first column
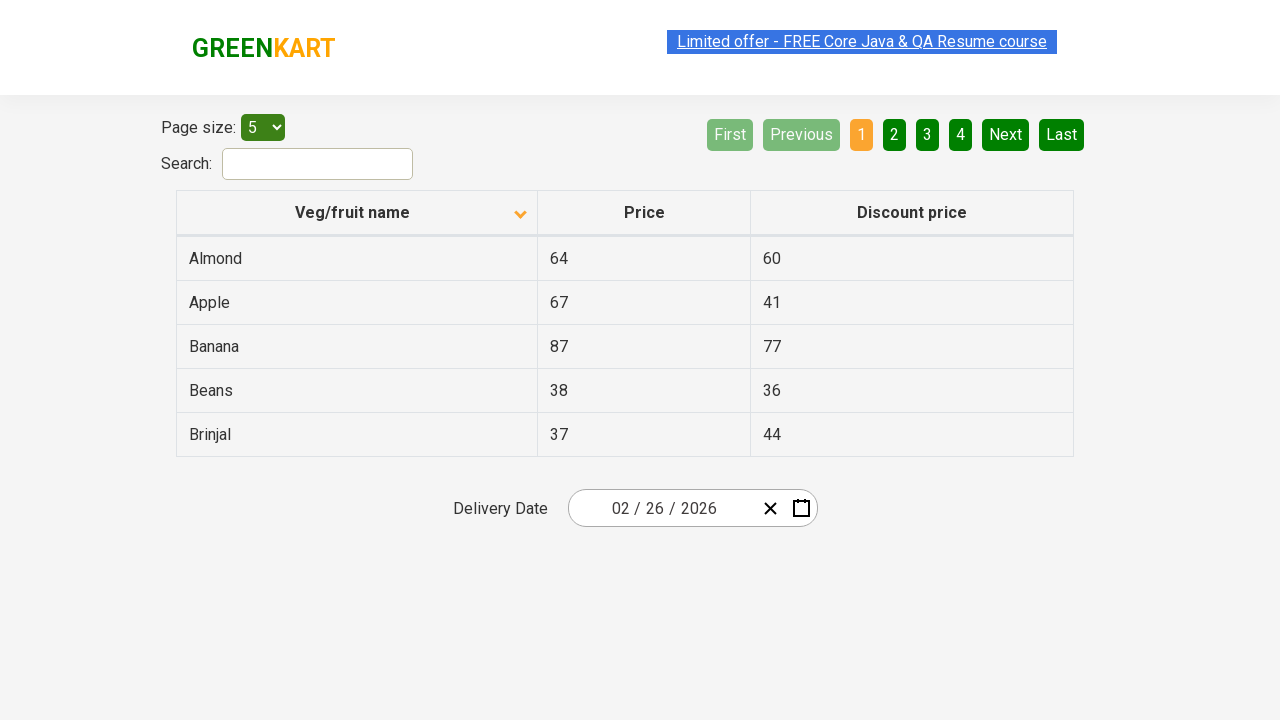

Clicked Next button to go to next page at (1006, 134) on a[aria-label='Next']
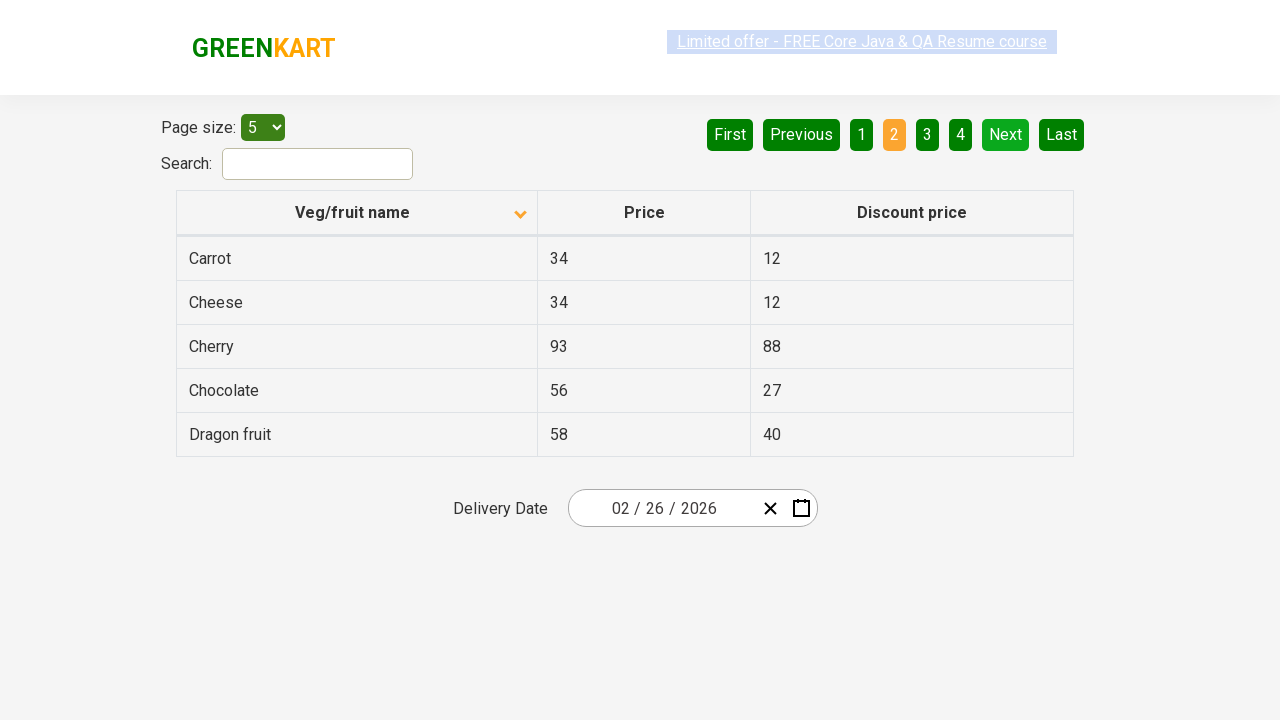

Waited for table to update after pagination
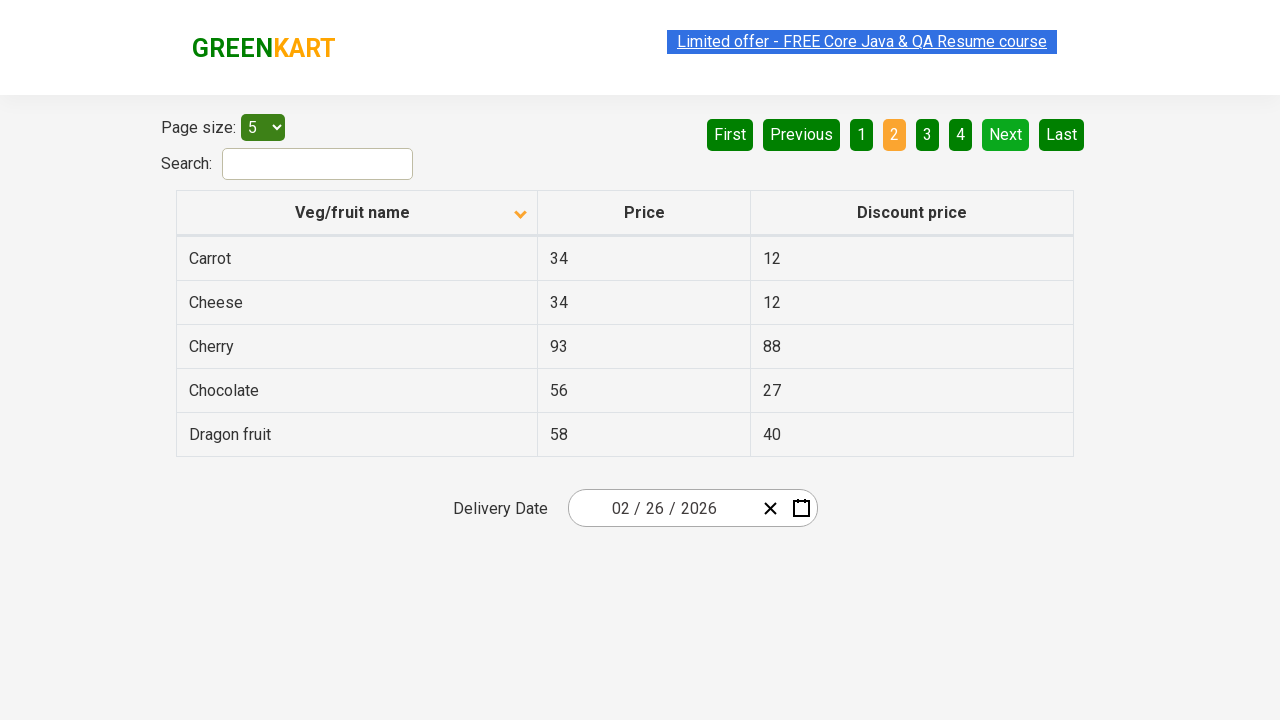

Retrieved all rows from first column
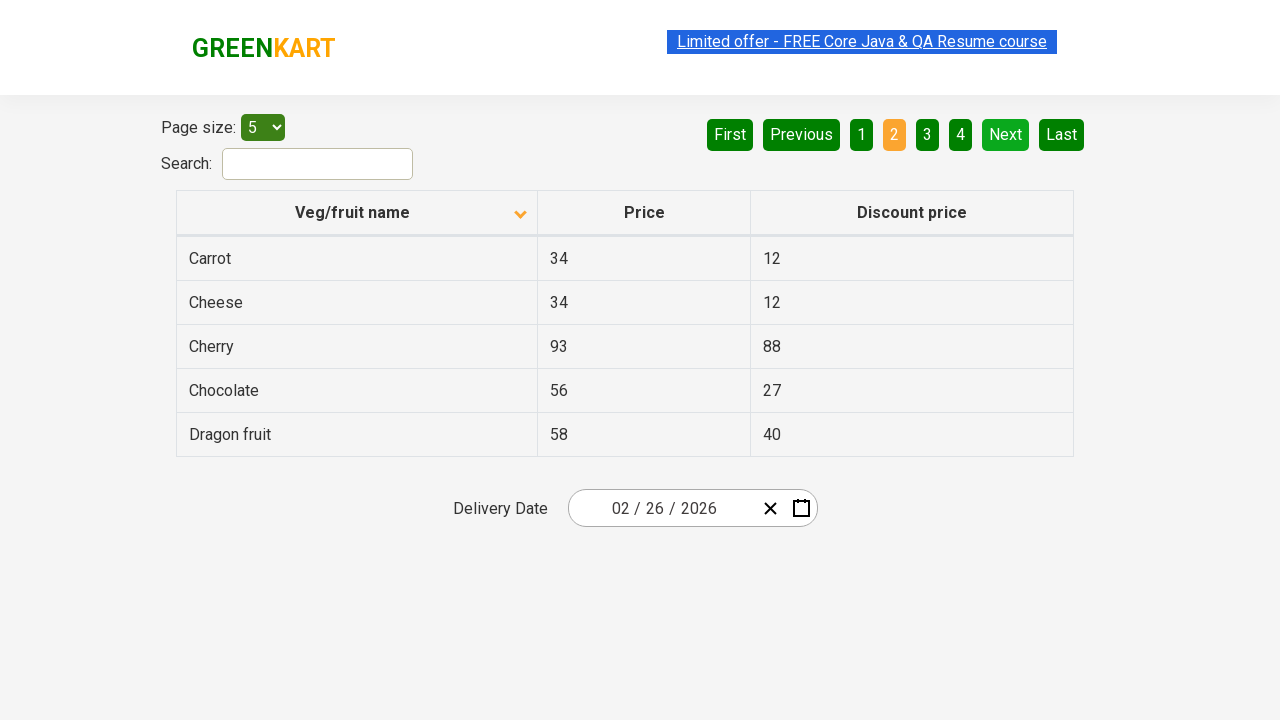

Clicked Next button to go to next page at (1006, 134) on a[aria-label='Next']
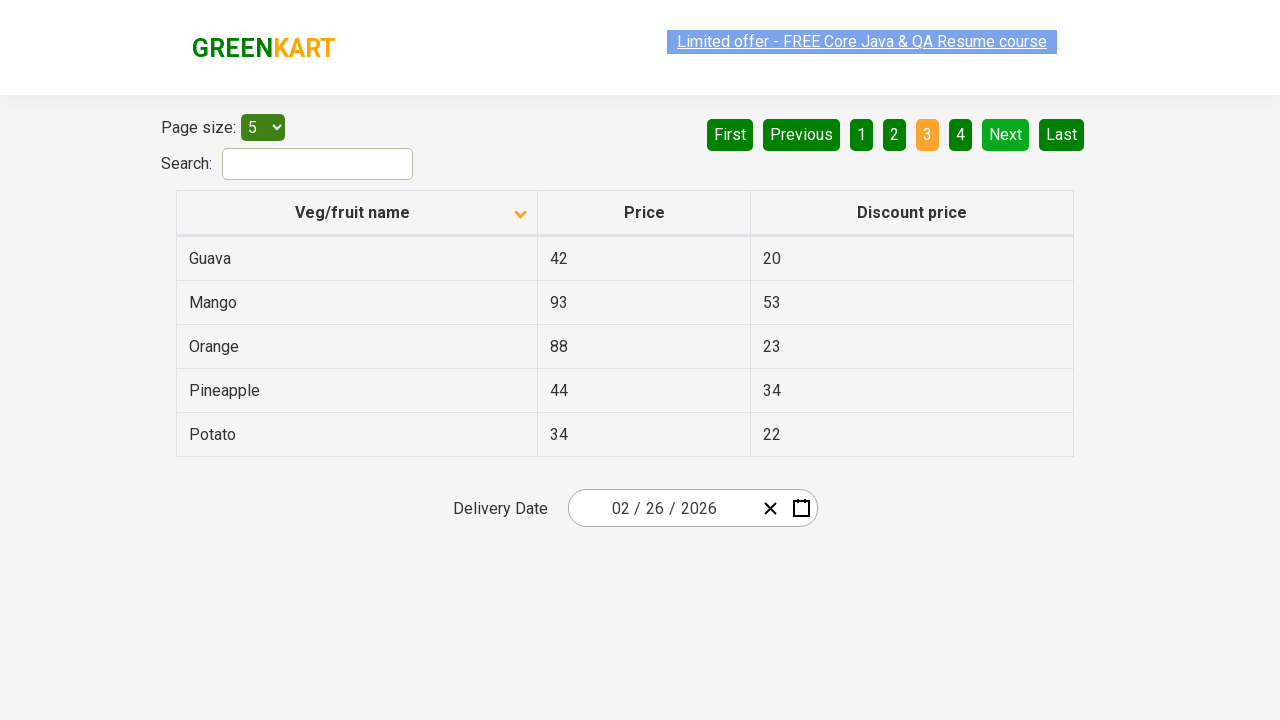

Waited for table to update after pagination
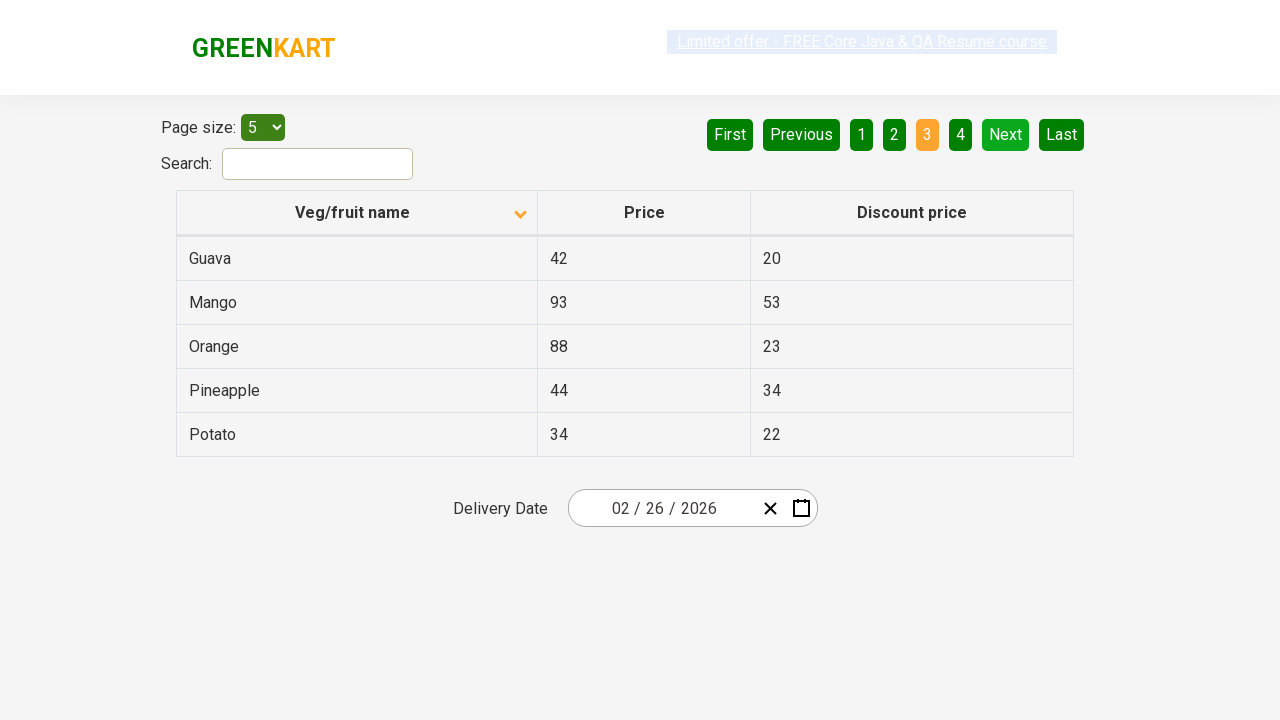

Retrieved all rows from first column
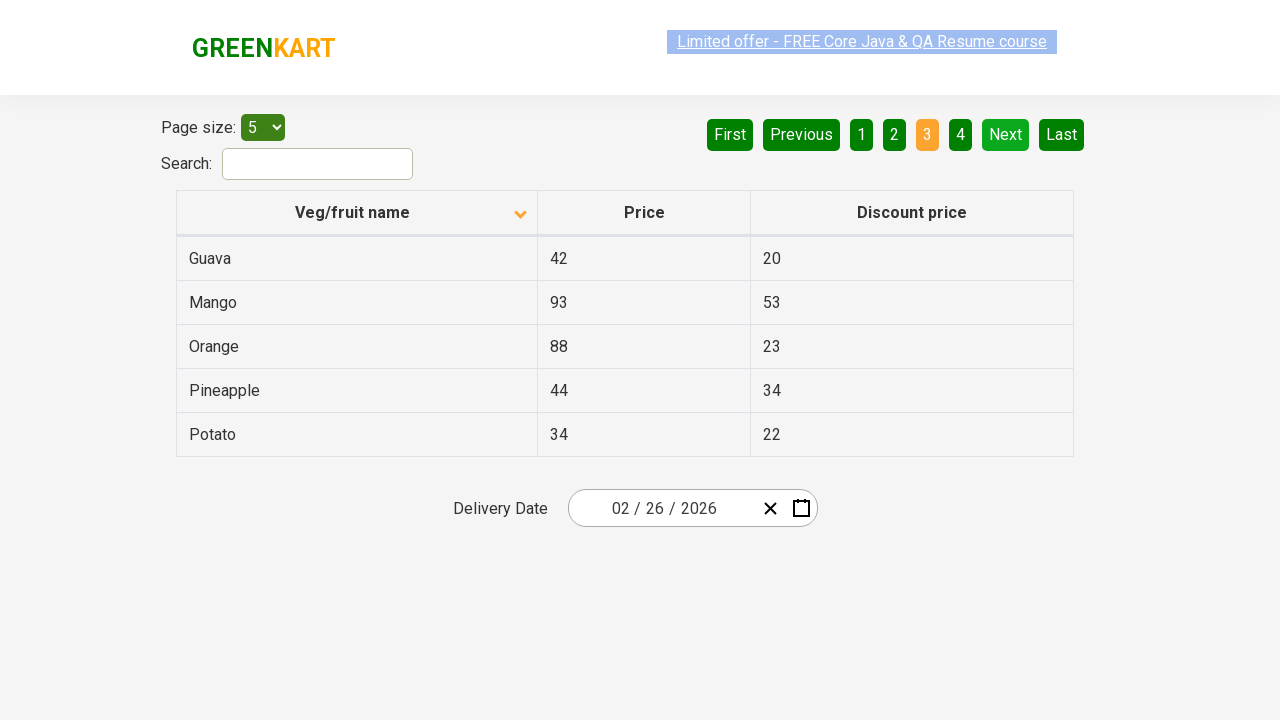

Clicked Next button to go to next page at (1006, 134) on a[aria-label='Next']
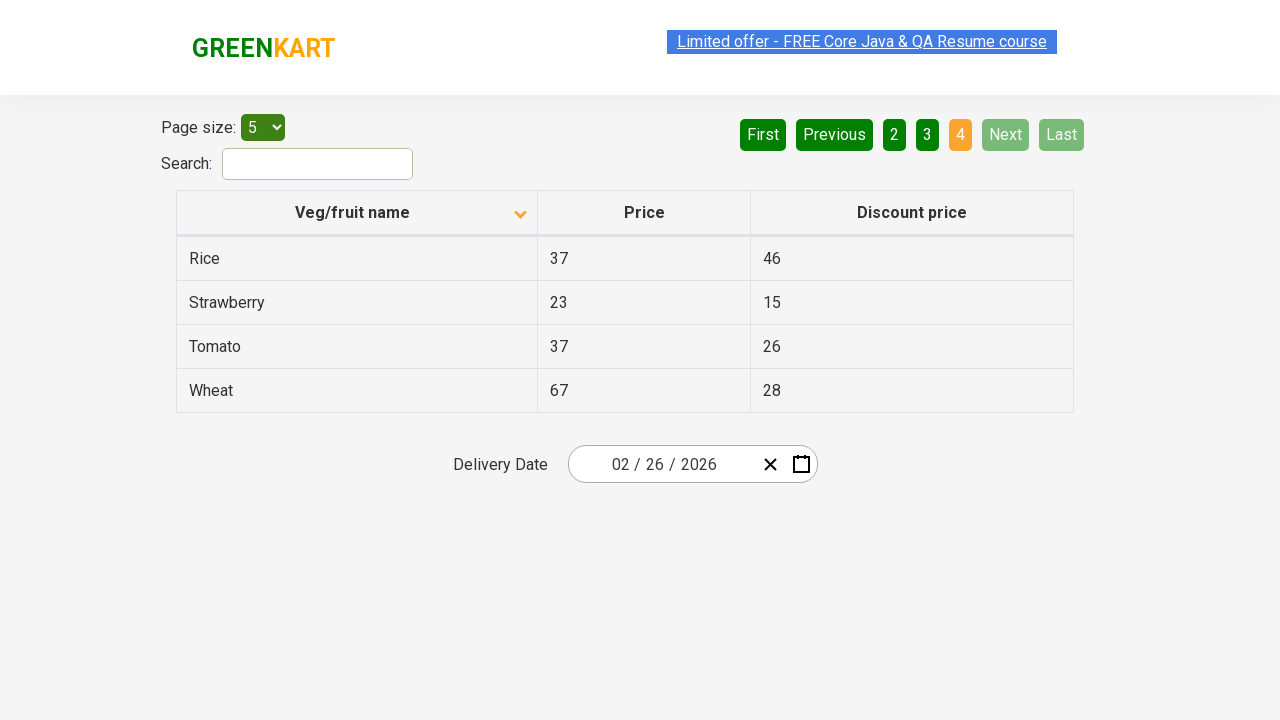

Waited for table to update after pagination
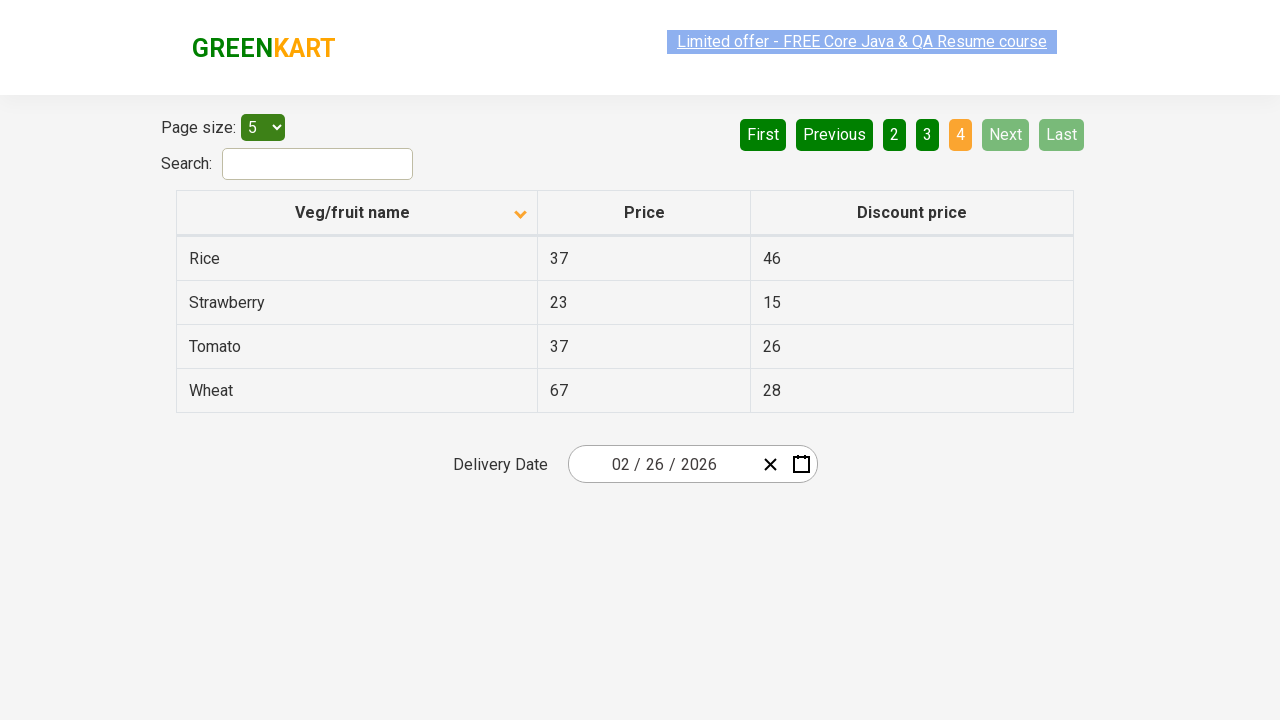

Retrieved all rows from first column
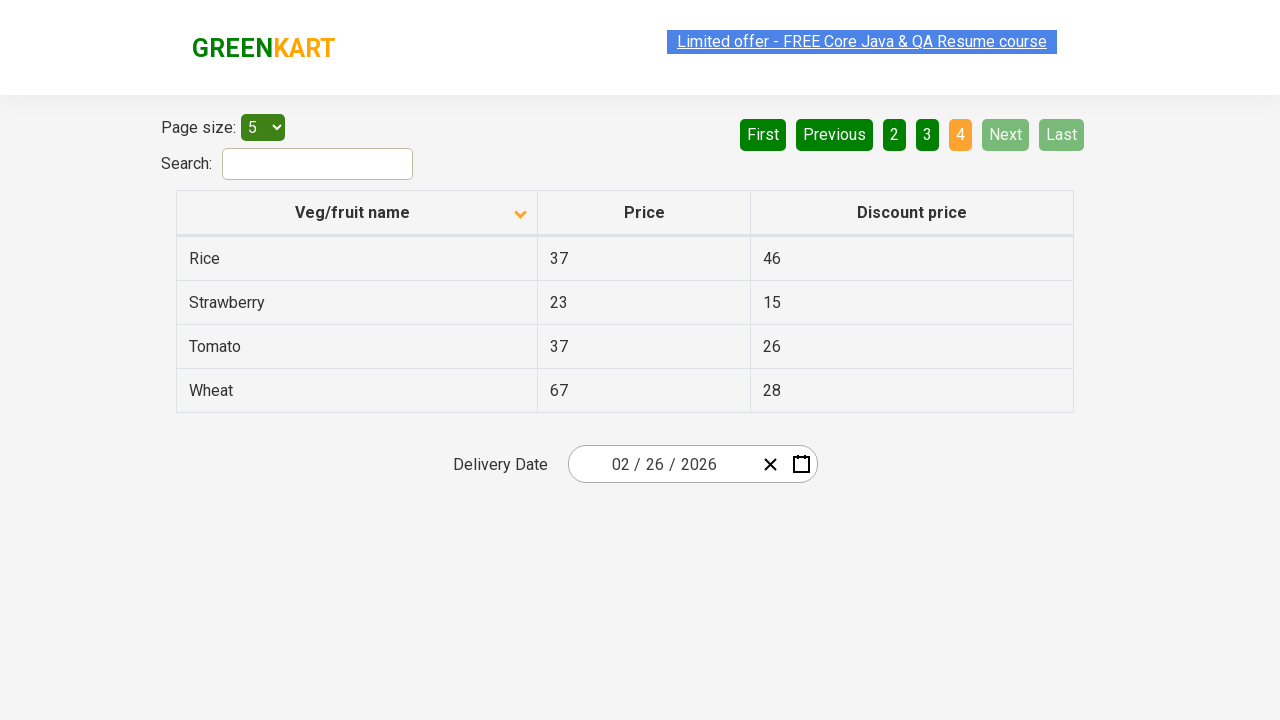

Found Rice with price: 37
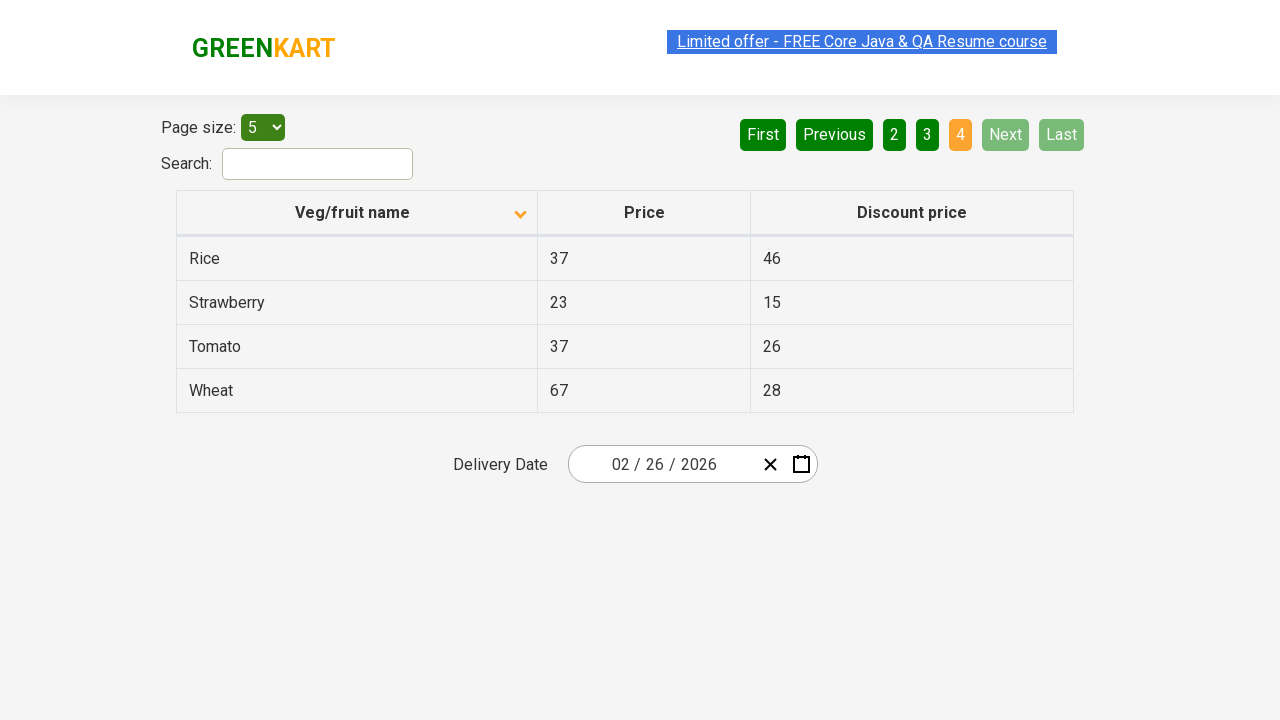

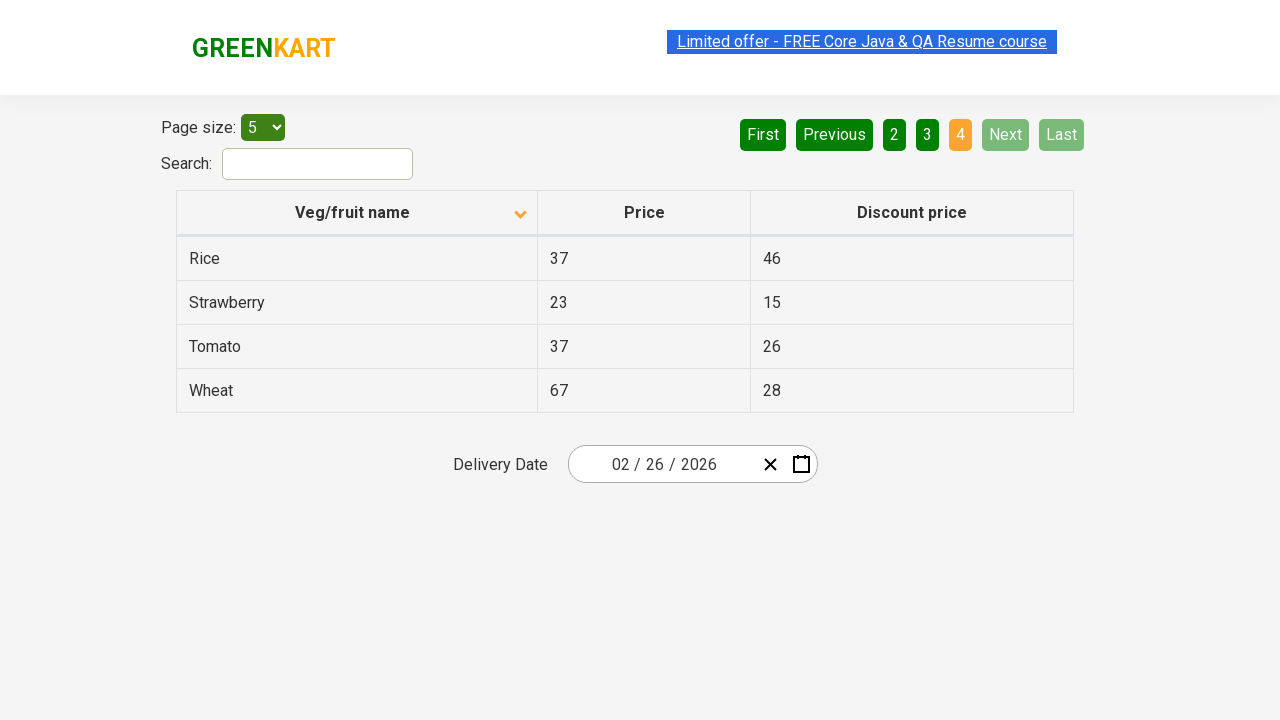